Tests a math form by reading two numbers from the page, calculating their sum, selecting the result from a dropdown menu, and submitting the form.

Starting URL: https://suninjuly.github.io/selects1.html

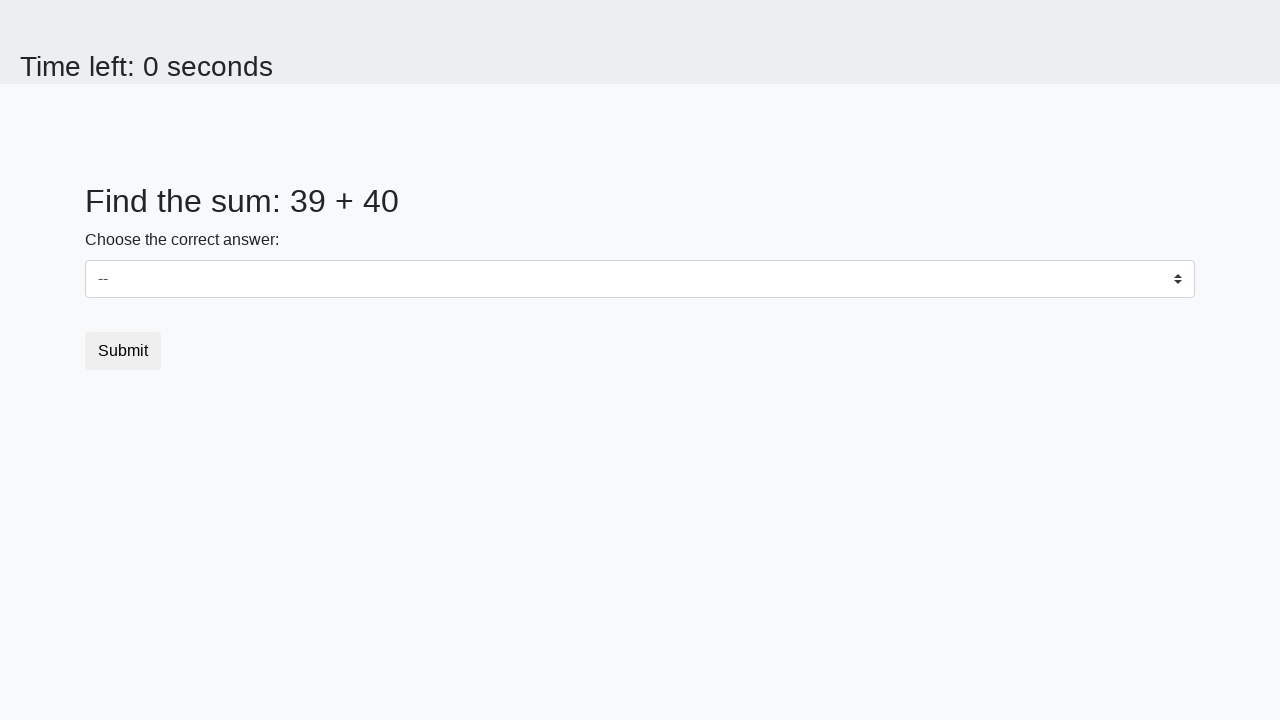

Read first number from #num1 element
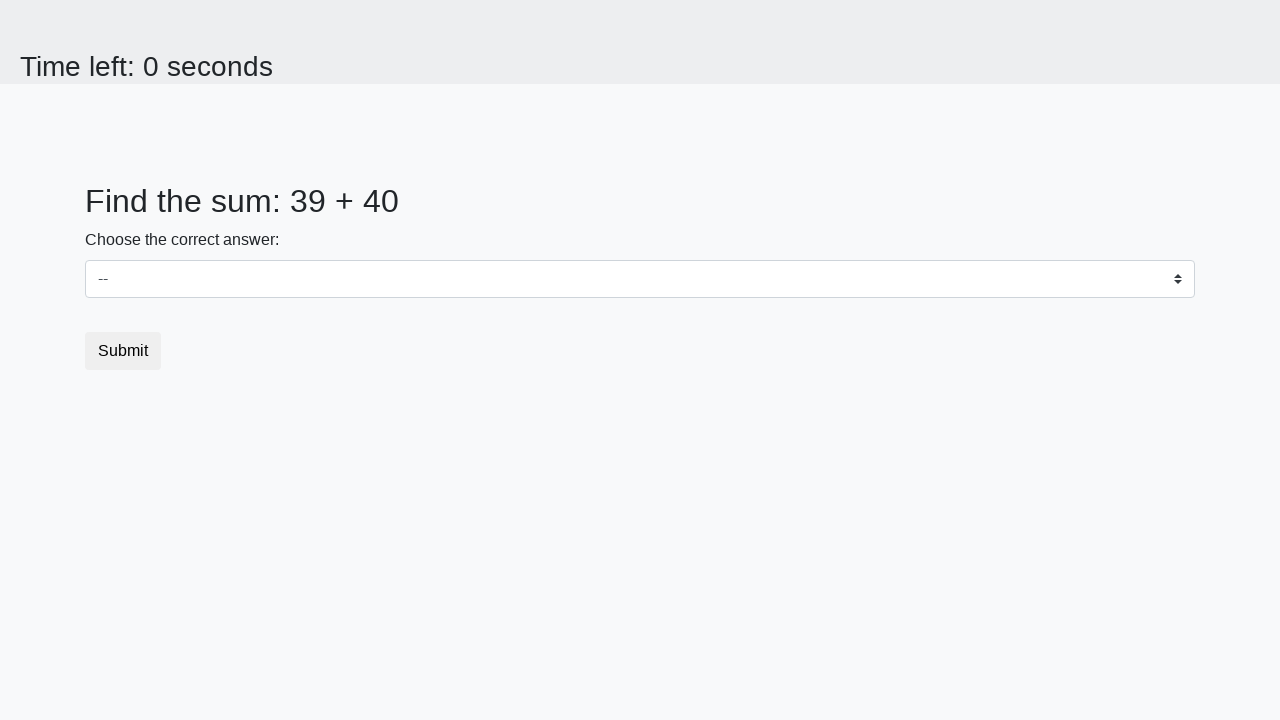

Read second number from #num2 element
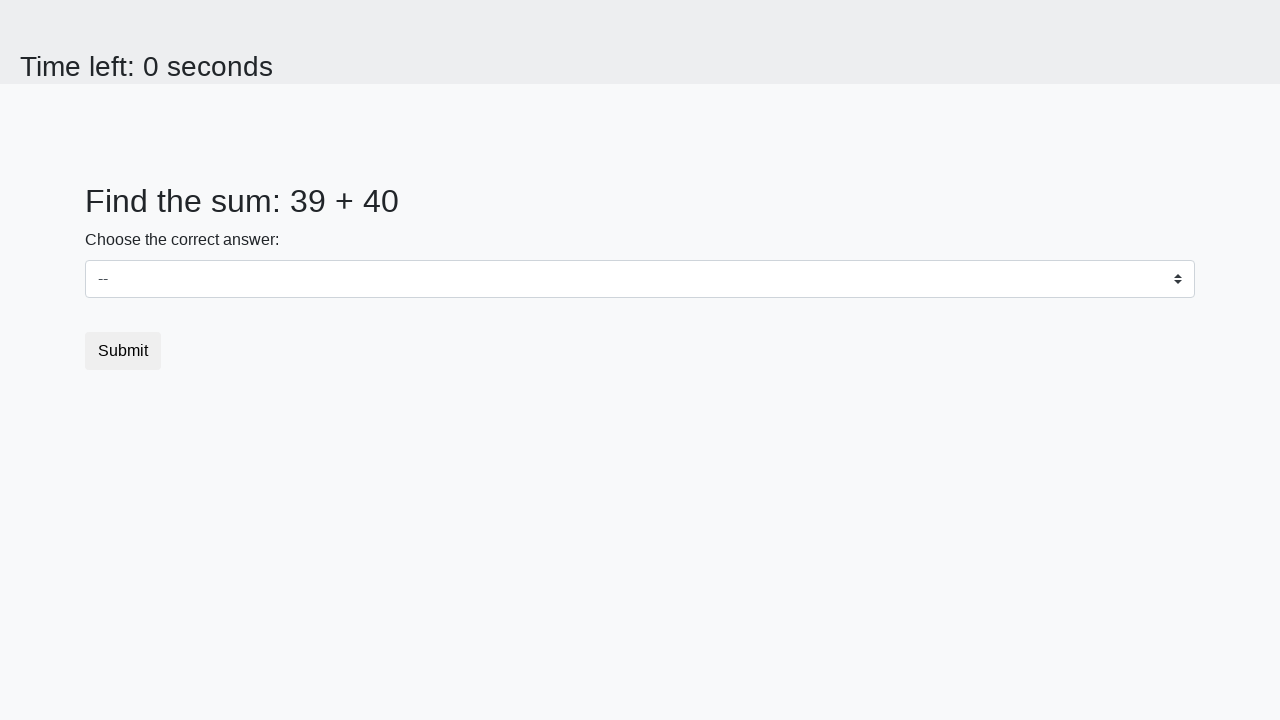

Calculated sum: 39 + 40 = 79
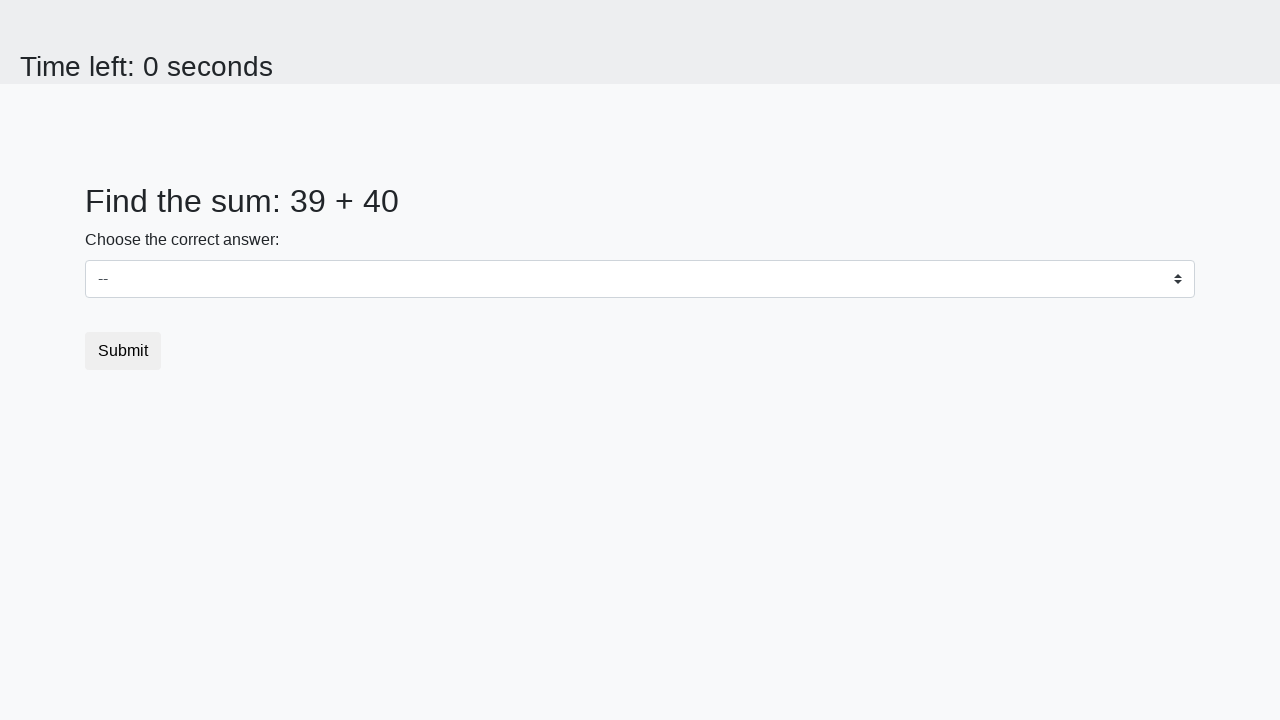

Selected 79 from dropdown menu on select
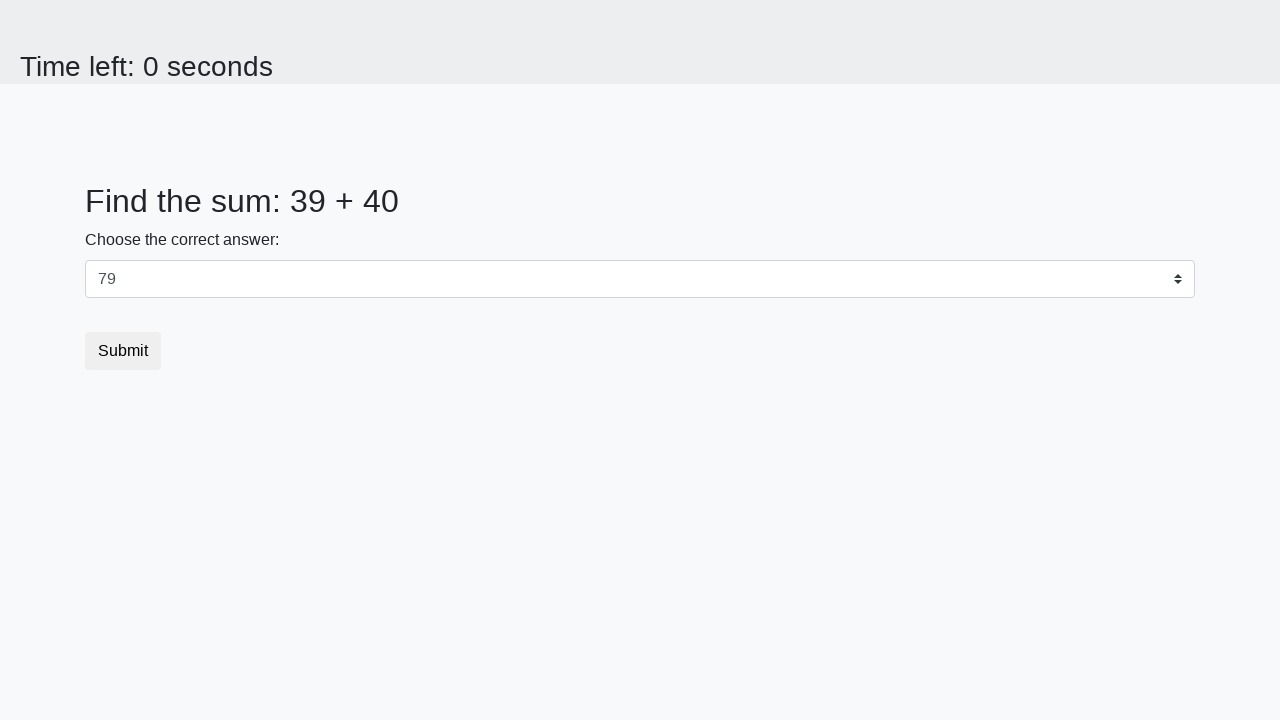

Clicked submit button to submit the form at (123, 351) on button.btn
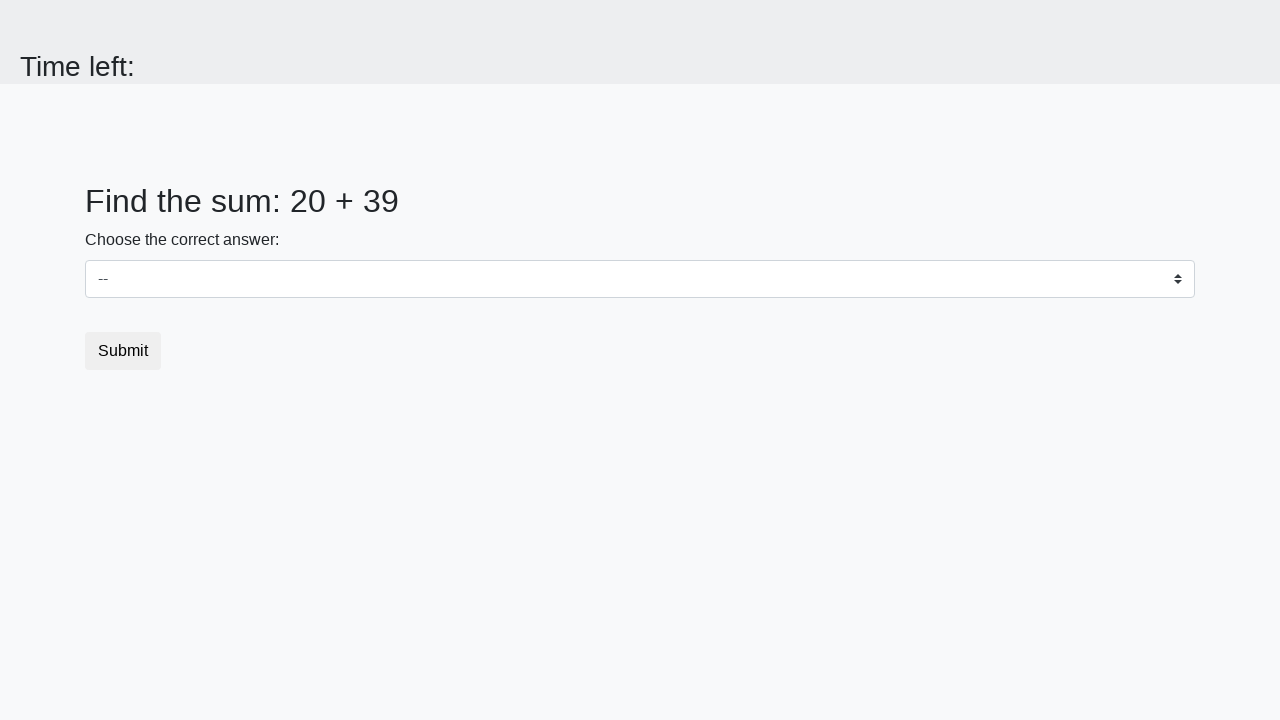

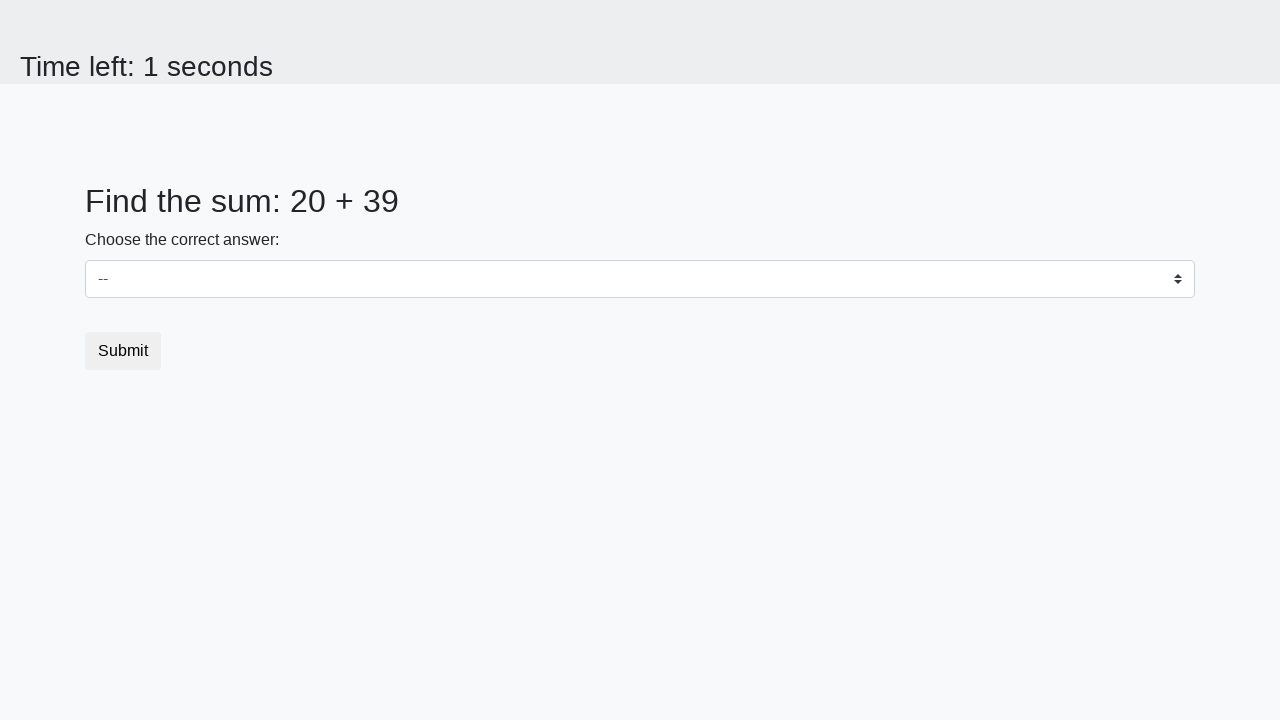